Tests opting out of A/B tests by adding an opt-out cookie before visiting the test page, then verifying the opt-out variant is shown

Starting URL: http://the-internet.herokuapp.com

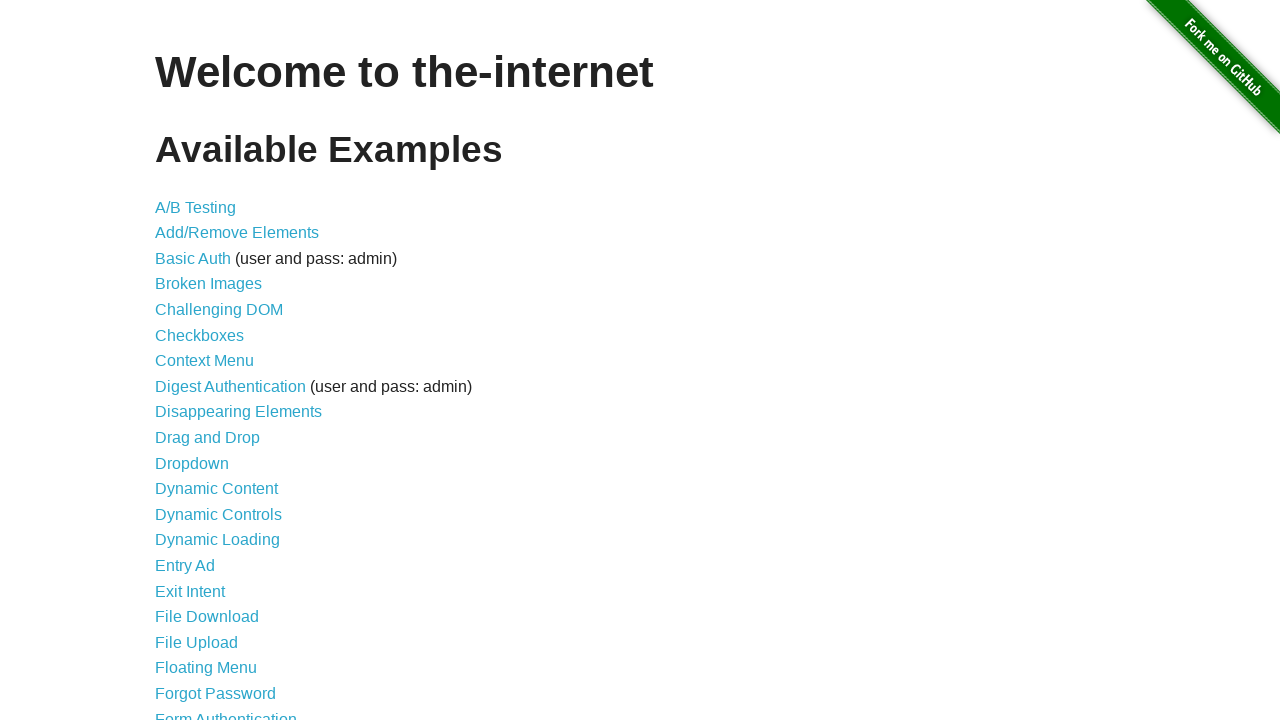

Added optimizelyOptOut cookie to opt out of A/B tests
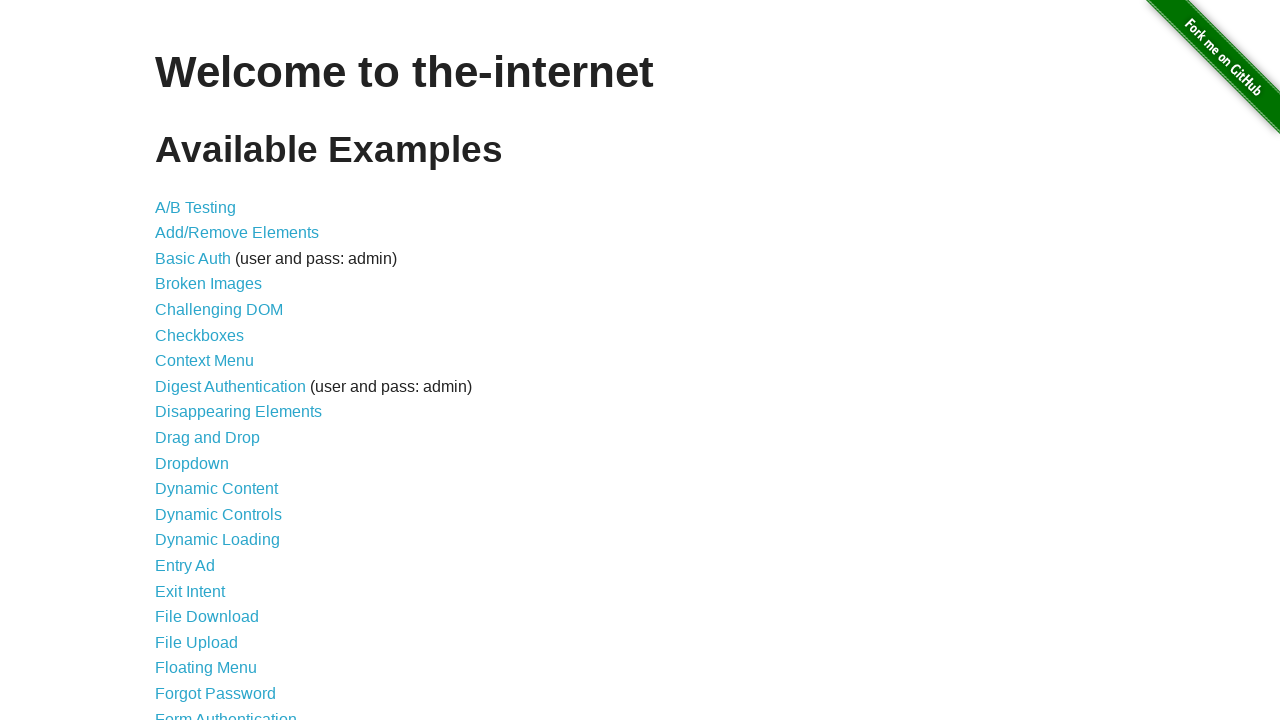

Navigated to A/B test page at http://the-internet.herokuapp.com/abtest
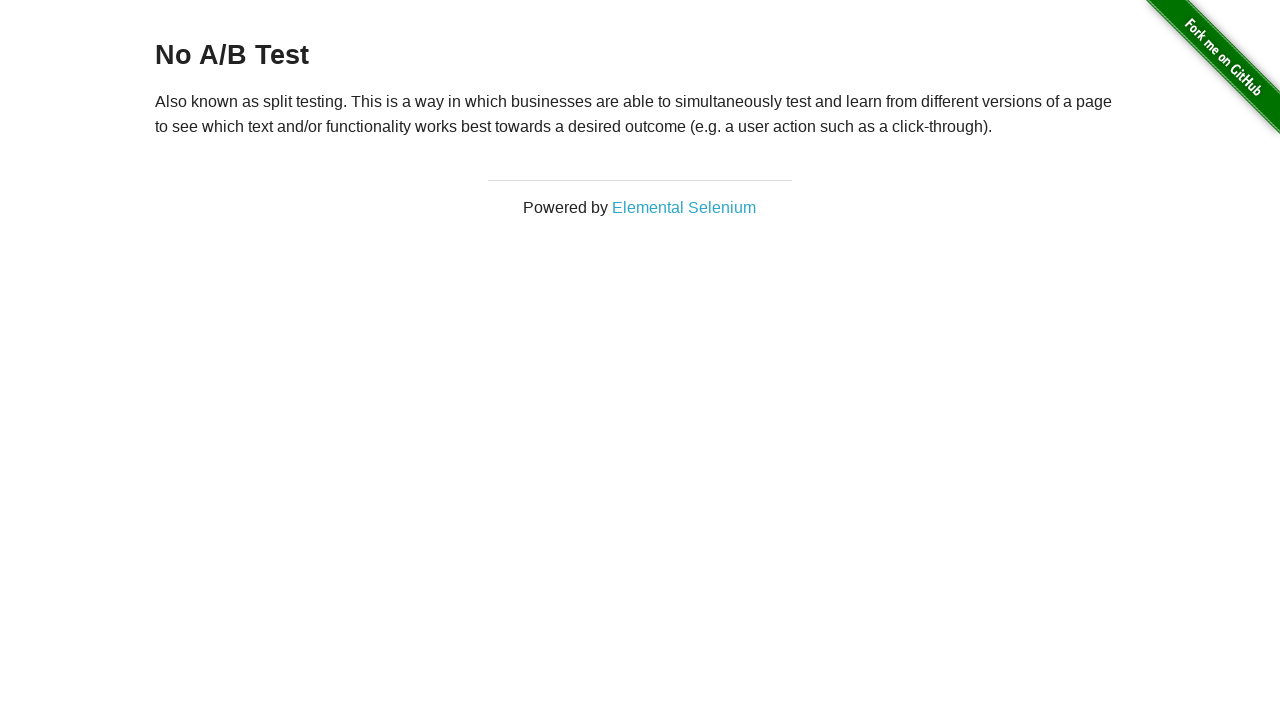

Waited for h3 heading to load
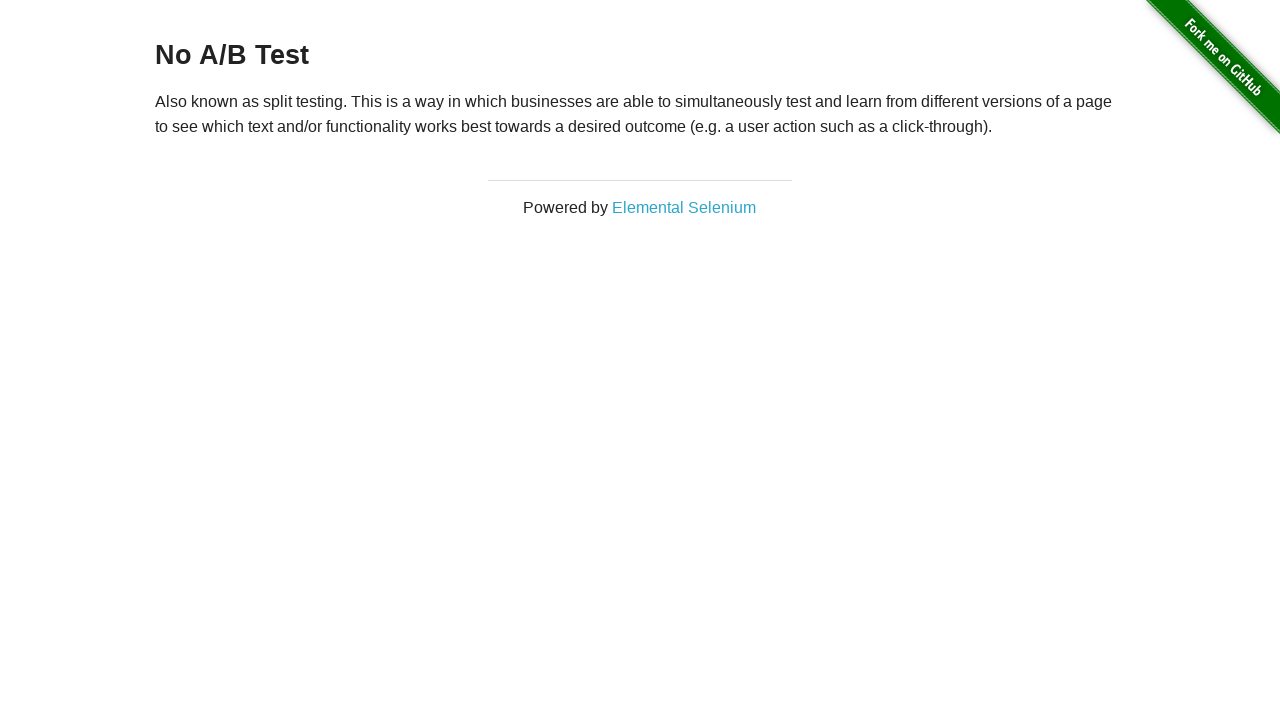

Retrieved heading text: 'No A/B Test'
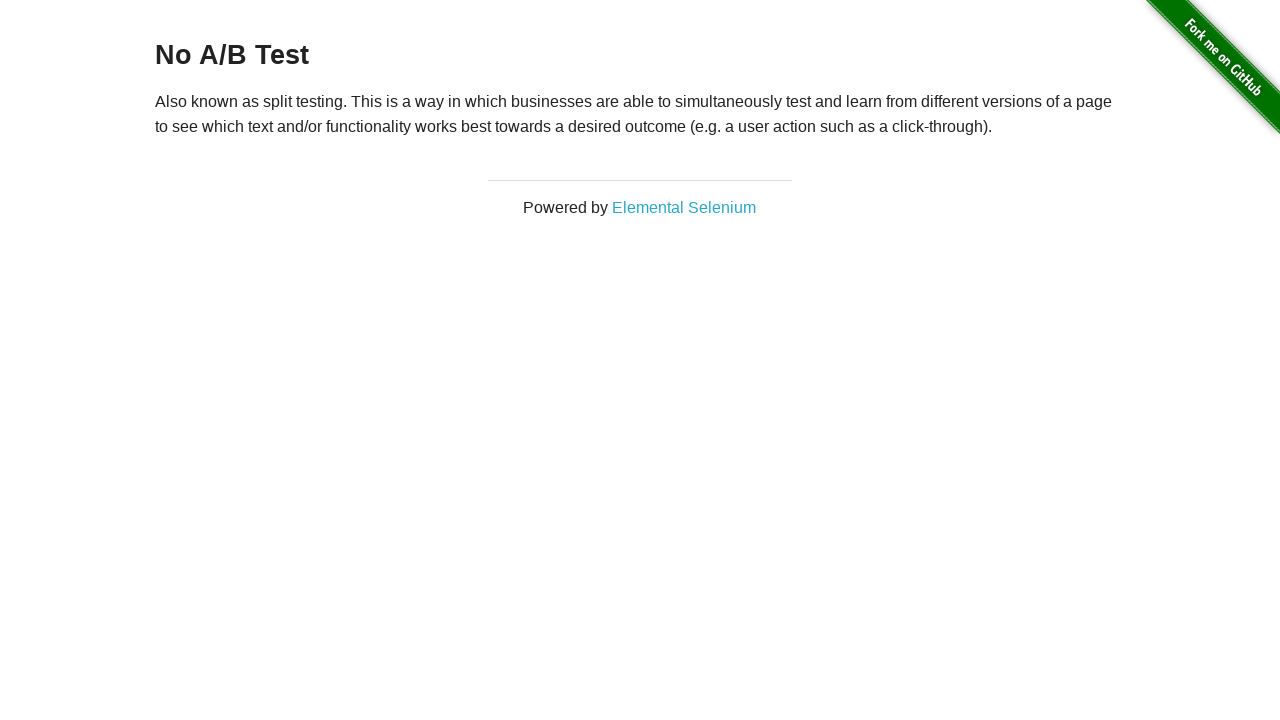

Verified opt-out variant is displayed - heading correctly shows 'No A/B Test'
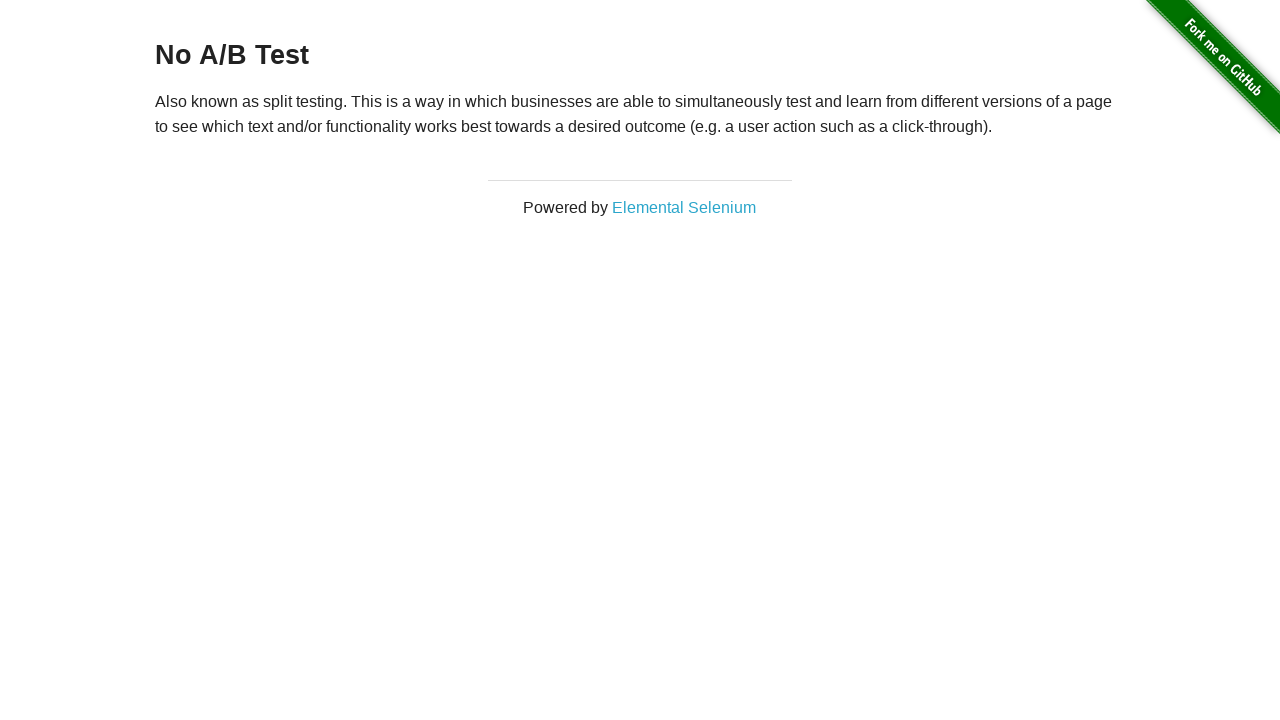

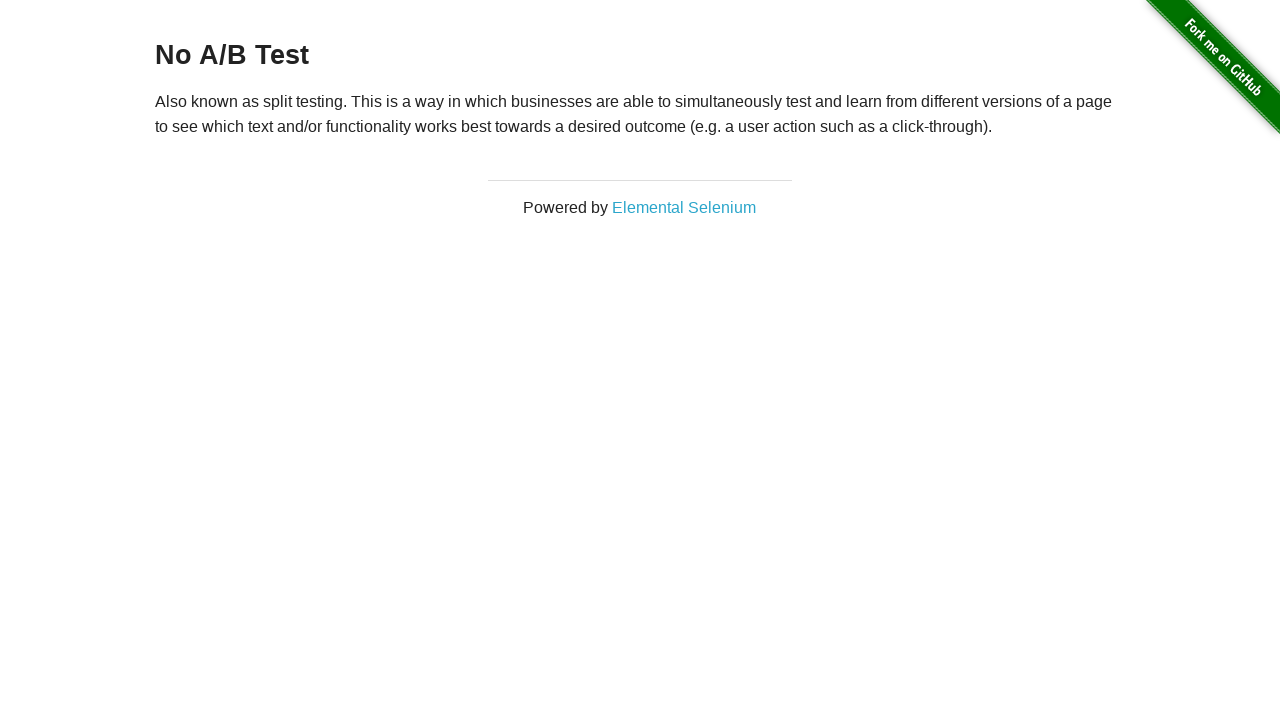